Tests that the "Clear completed" button is displayed with correct text when there are completed items.

Starting URL: https://demo.playwright.dev/todomvc

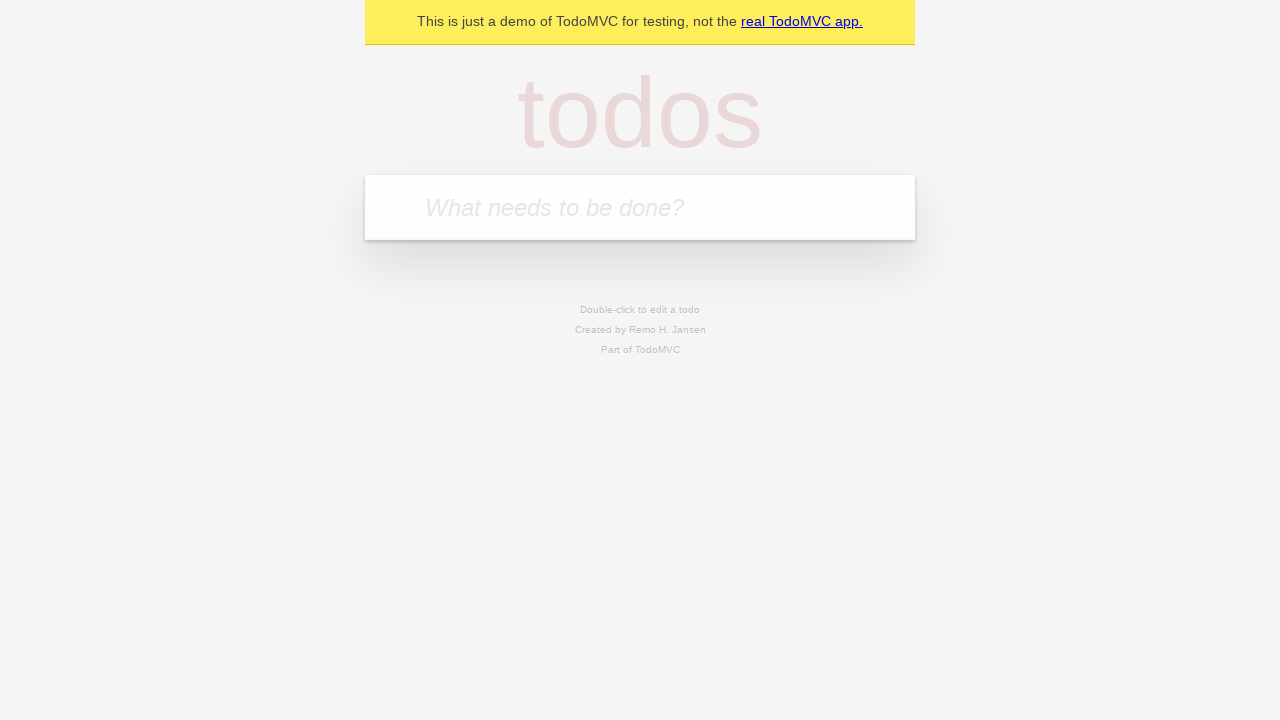

Filled todo input with 'buy some cheese' on internal:attr=[placeholder="What needs to be done?"i]
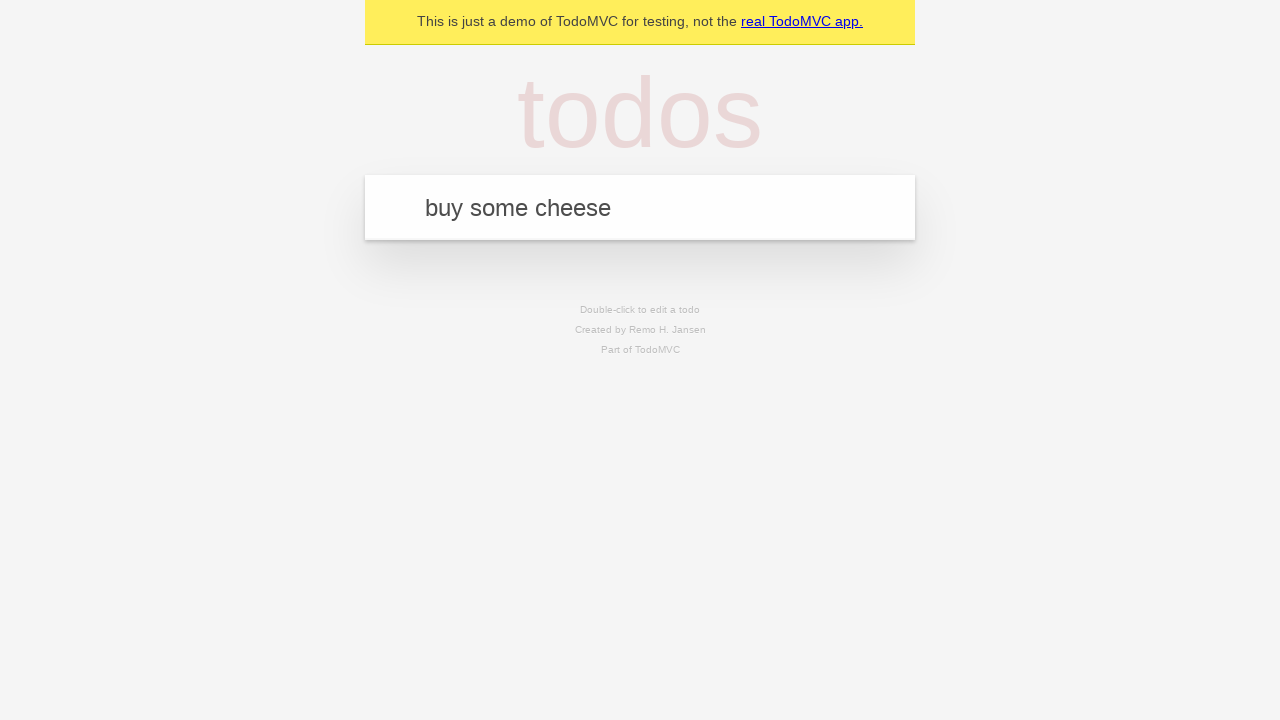

Pressed Enter to add first todo item on internal:attr=[placeholder="What needs to be done?"i]
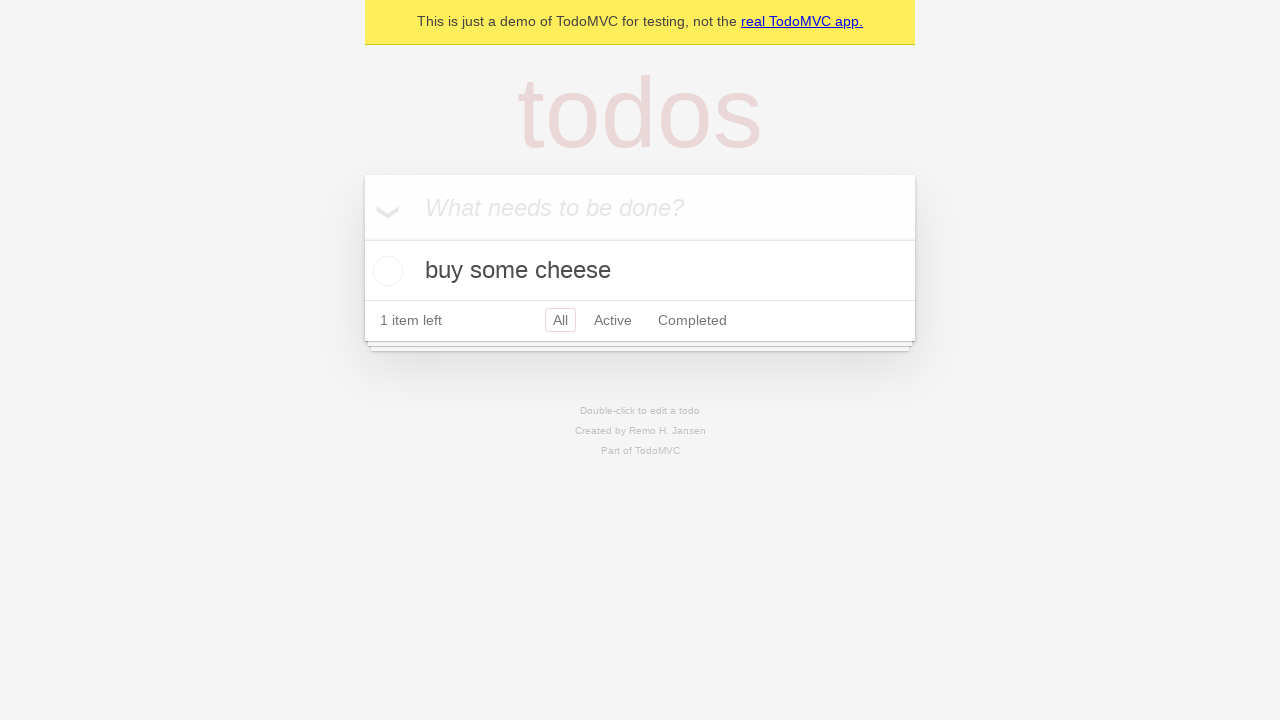

Filled todo input with 'feed the cat' on internal:attr=[placeholder="What needs to be done?"i]
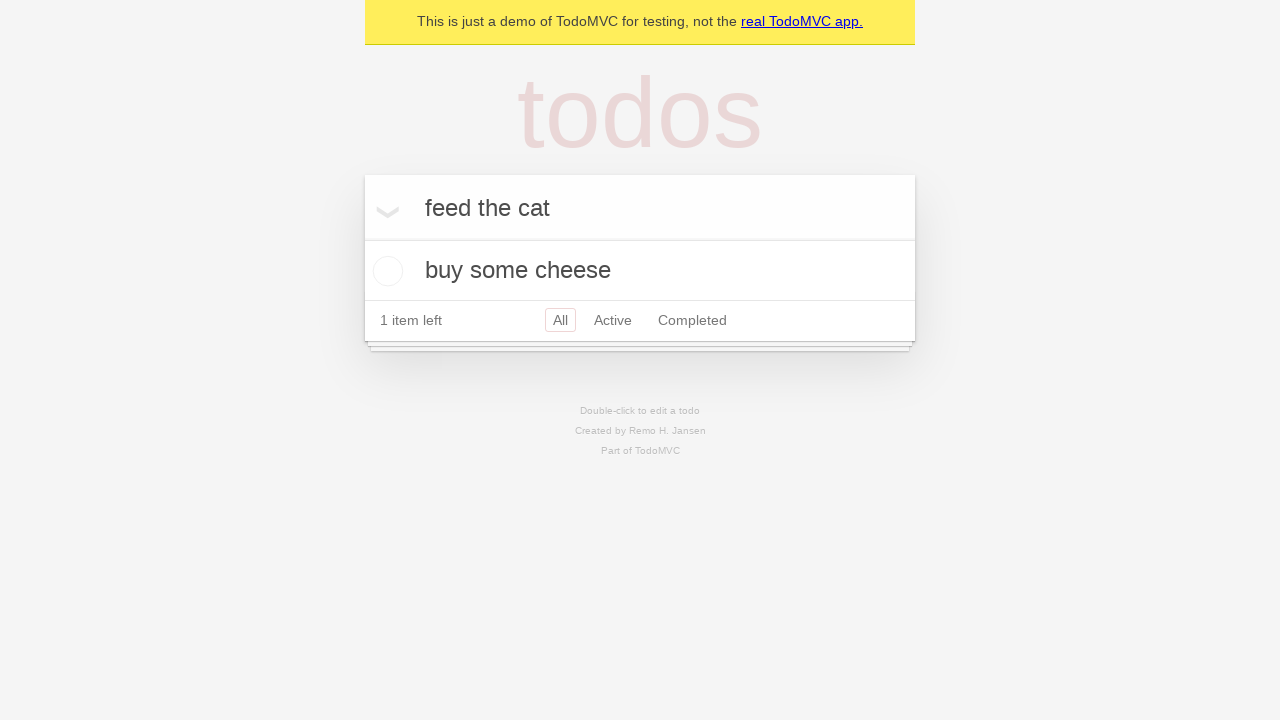

Pressed Enter to add second todo item on internal:attr=[placeholder="What needs to be done?"i]
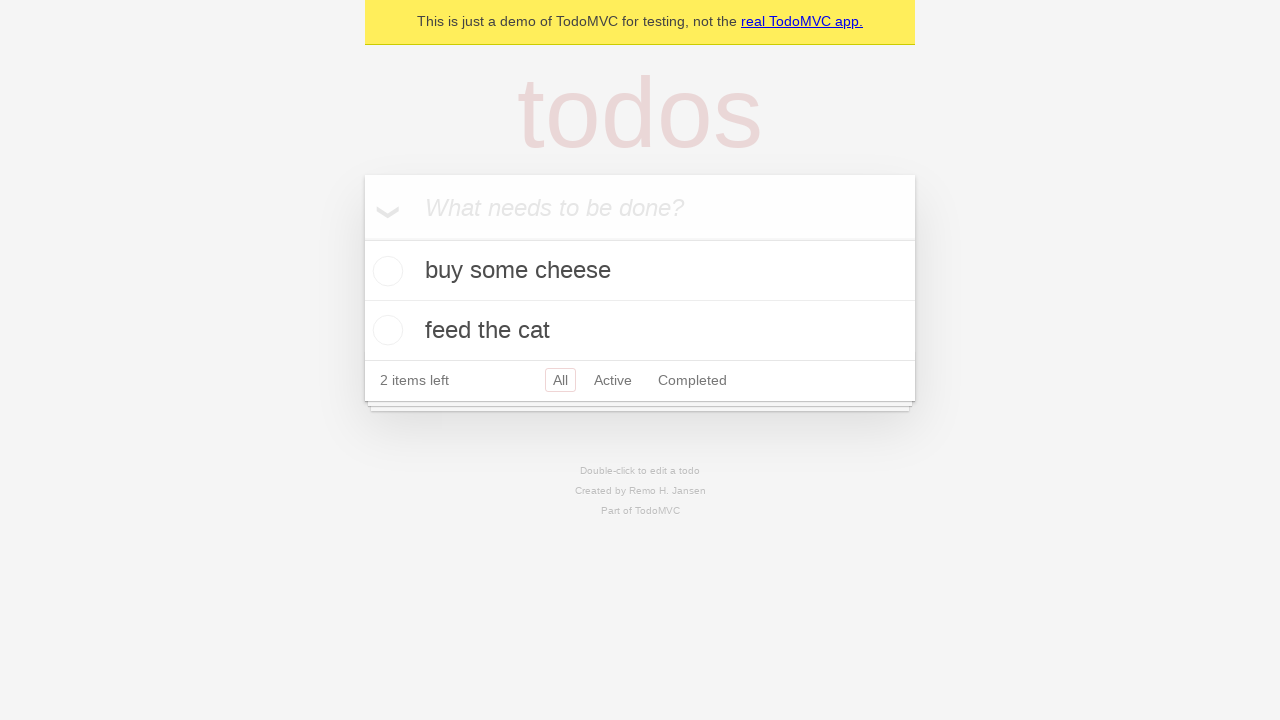

Filled todo input with 'book a doctors appointment' on internal:attr=[placeholder="What needs to be done?"i]
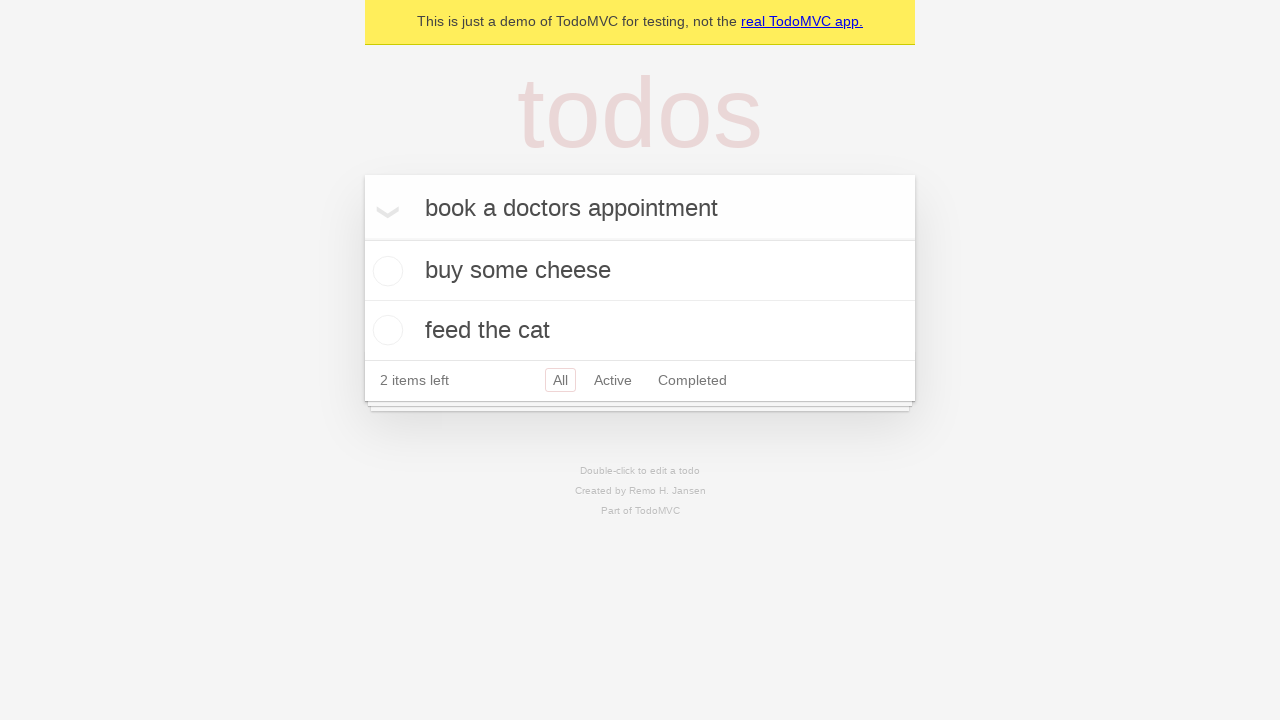

Pressed Enter to add third todo item on internal:attr=[placeholder="What needs to be done?"i]
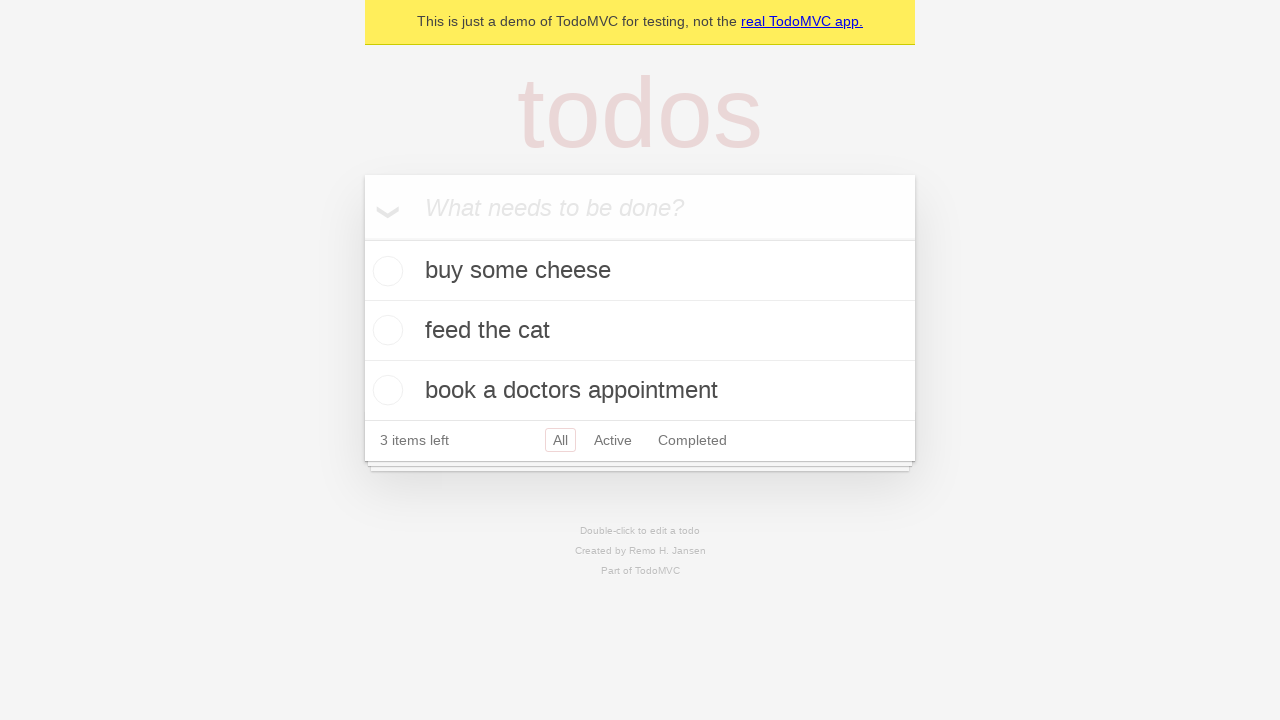

Checked the first todo item as completed at (385, 271) on .todo-list li .toggle >> nth=0
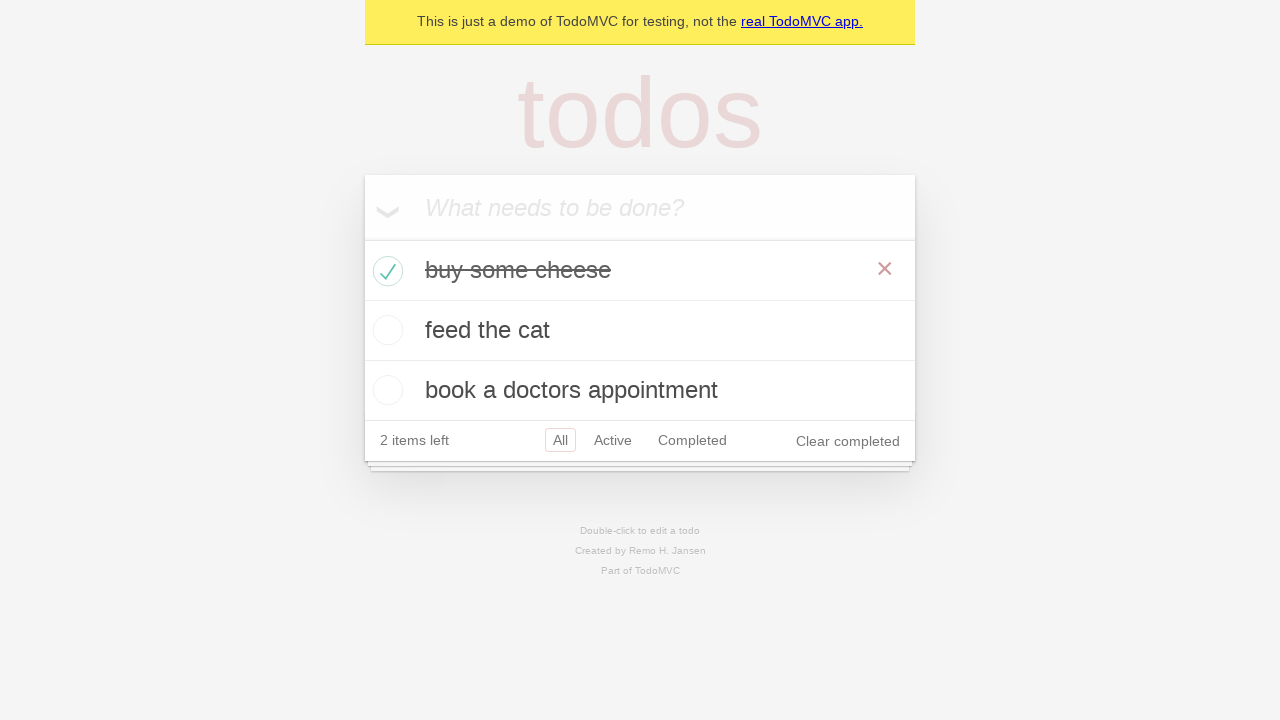

Verified 'Clear completed' button is visible
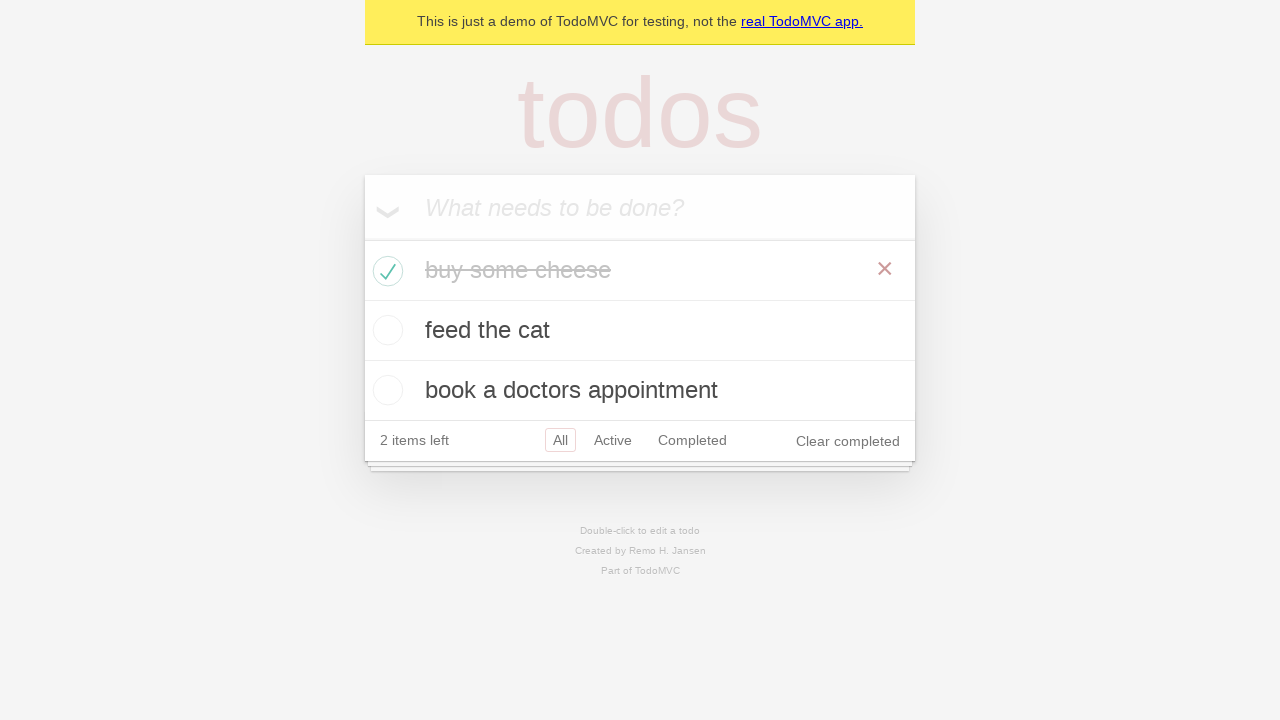

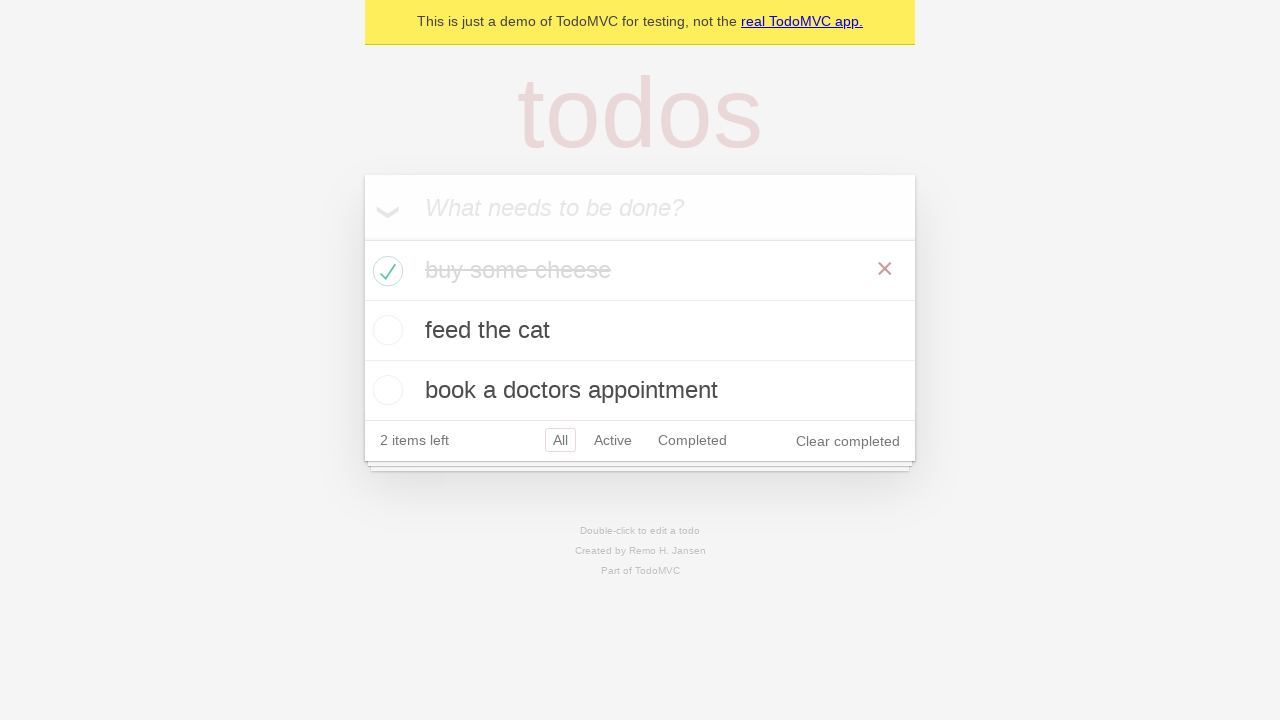